Tests two-way data binding by filling two number inputs and verifying the sum calculation is correct.

Starting URL: https://lambdatest.com/selenium-playground/simple-form-demo

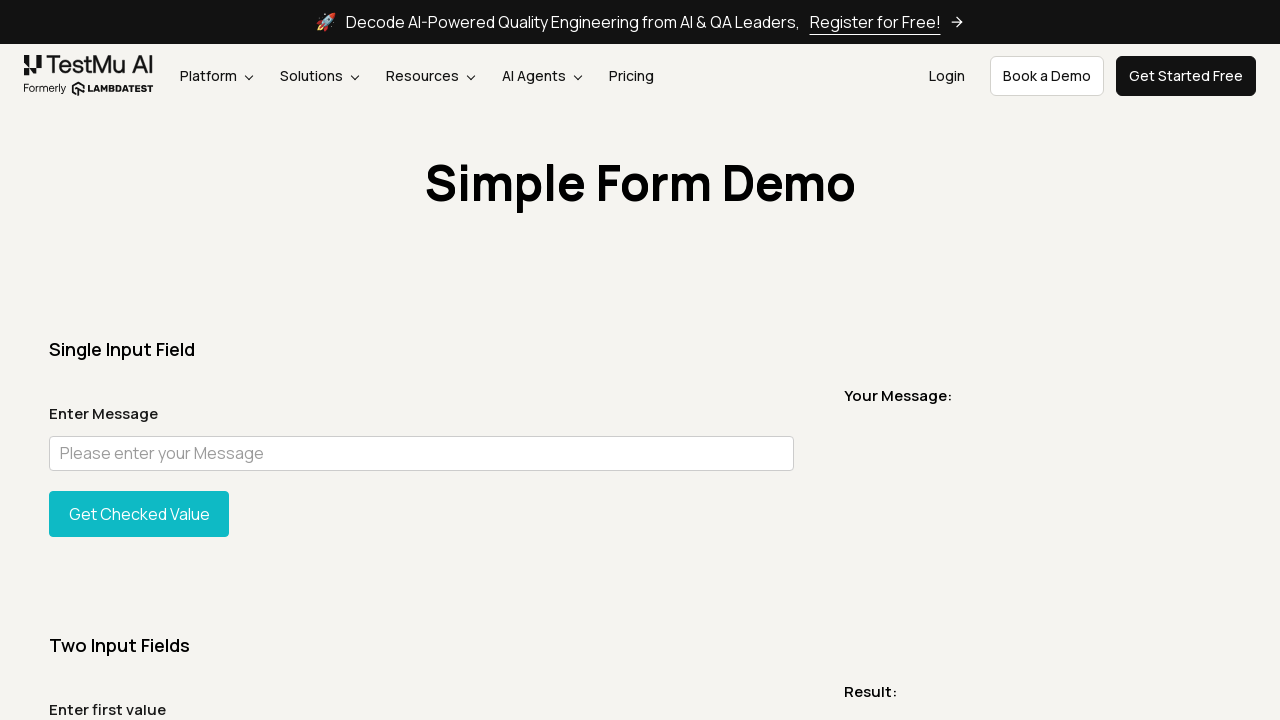

Filled first number input (sum1) with value 4 on xpath=//input[@id='sum1']
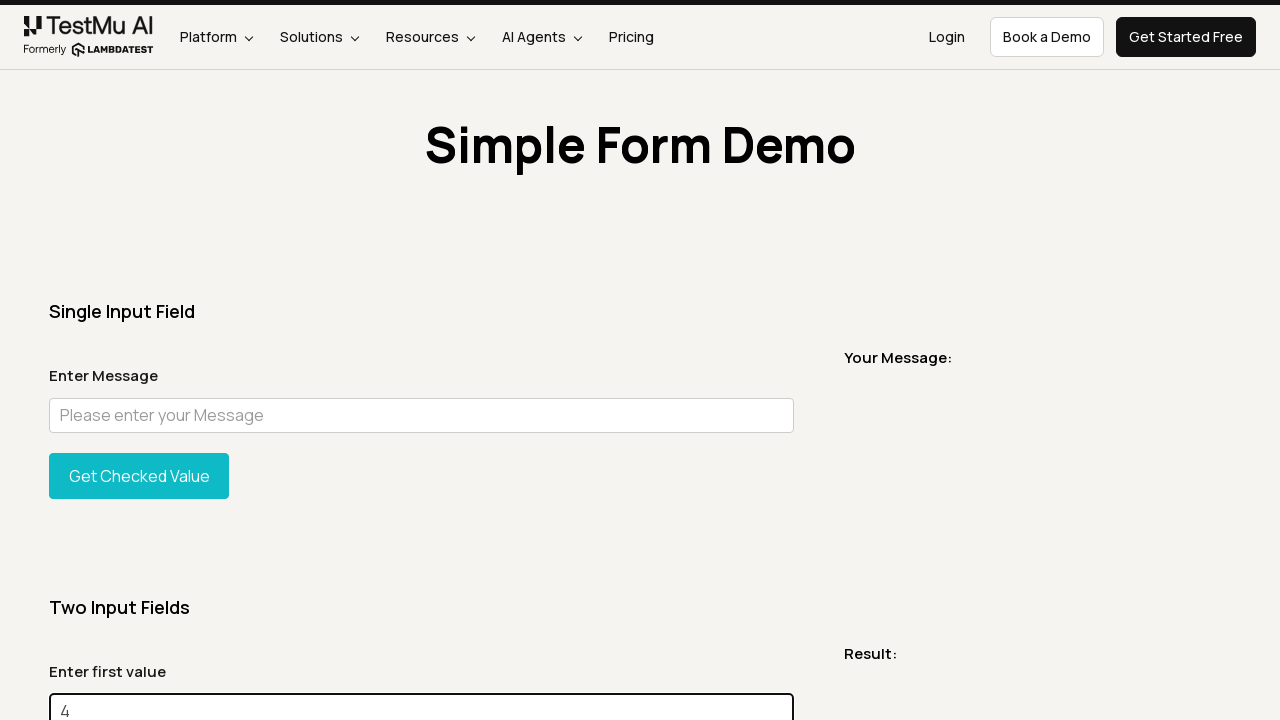

Filled second number input (sum2) with value 4 on xpath=//input[@id='sum2']
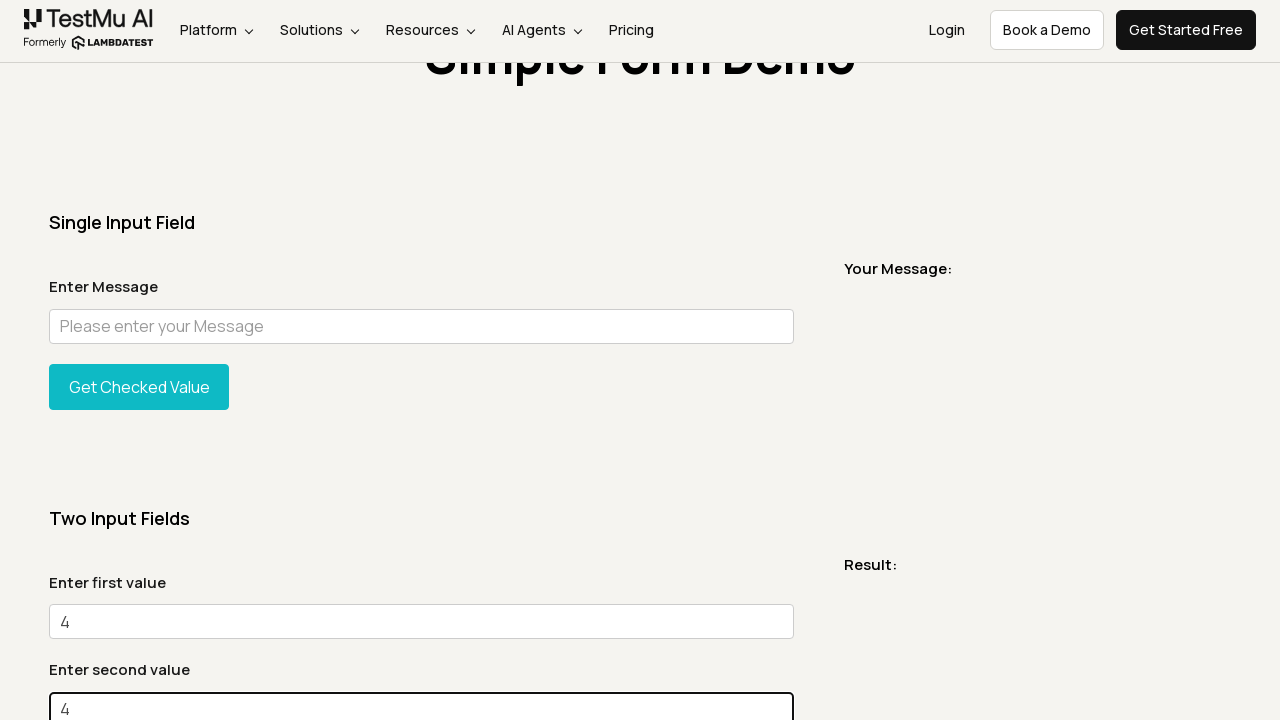

Clicked 'Get Sum' button to calculate the sum at (139, 360) on xpath=//button[normalize-space()='Get Sum']
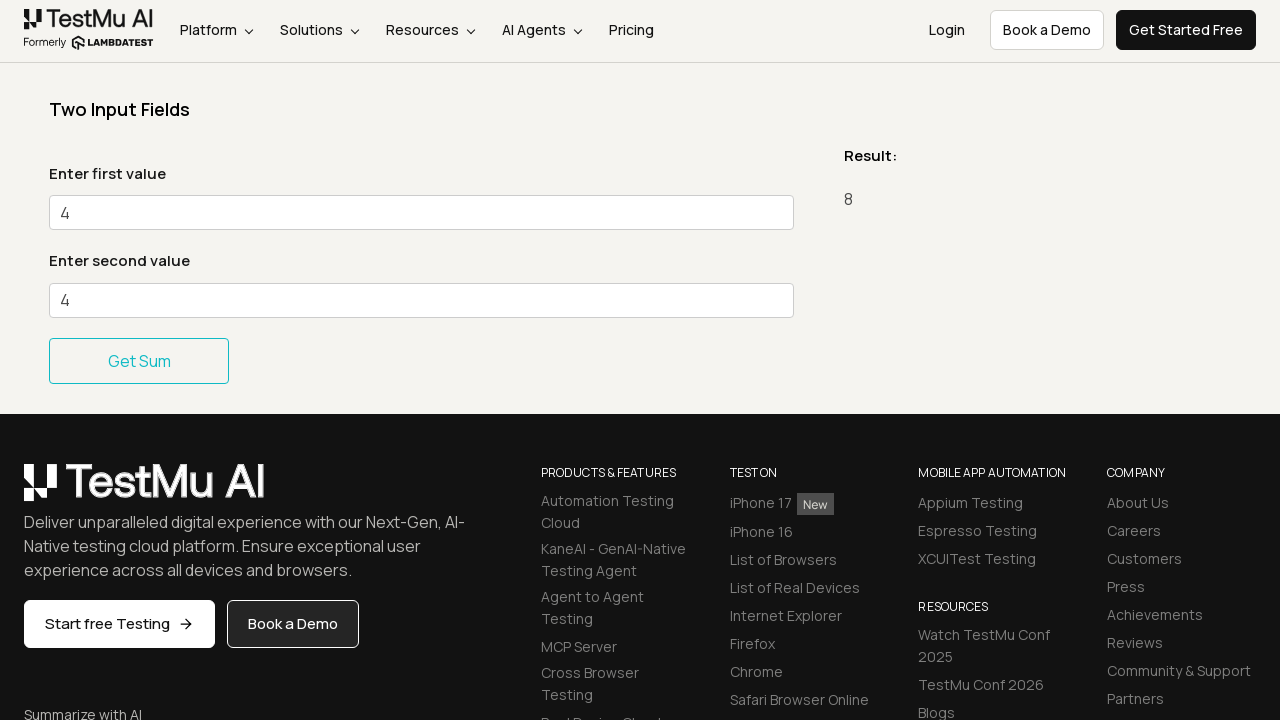

Sum result element appeared on the page
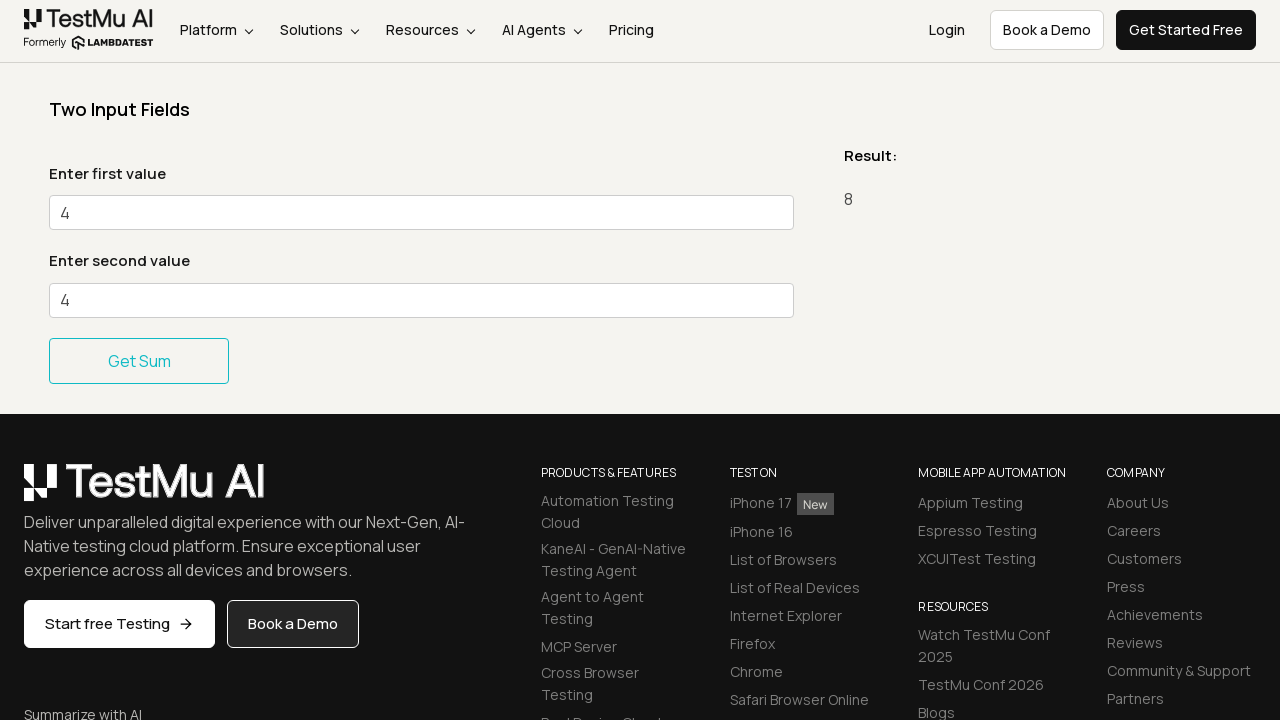

Verified two-way data binding: sum of 4 + 4 equals 8
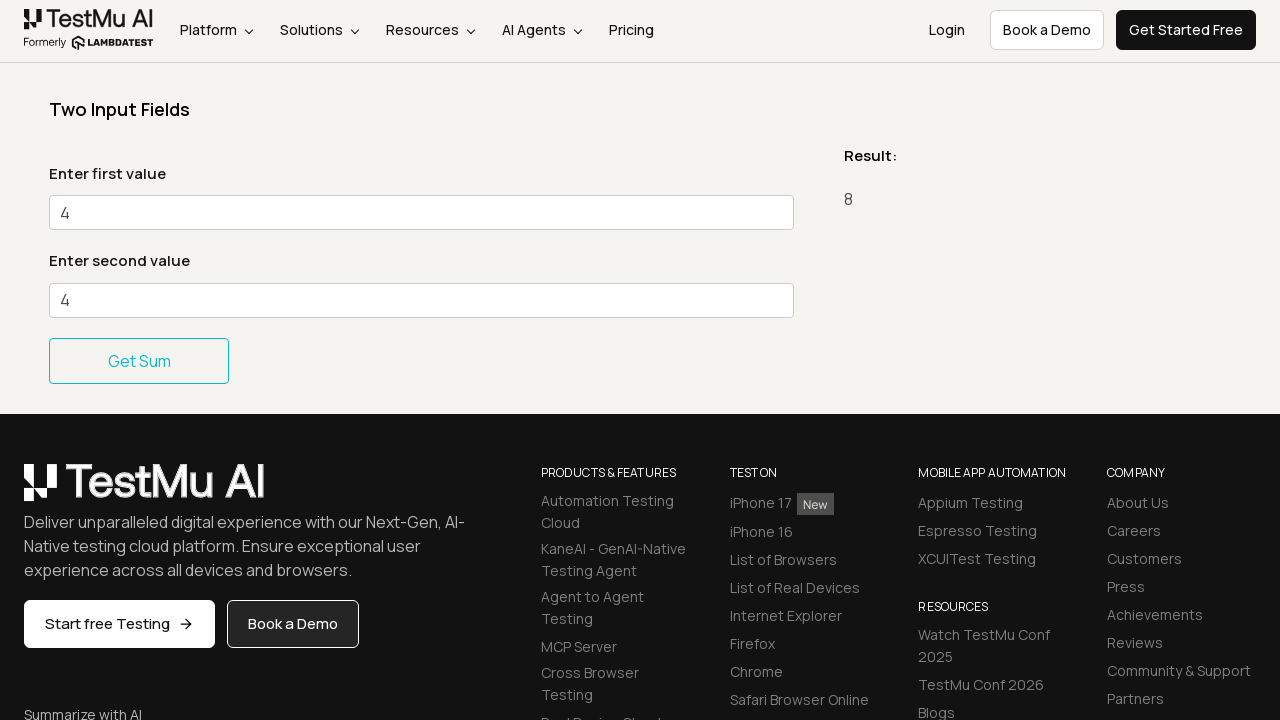

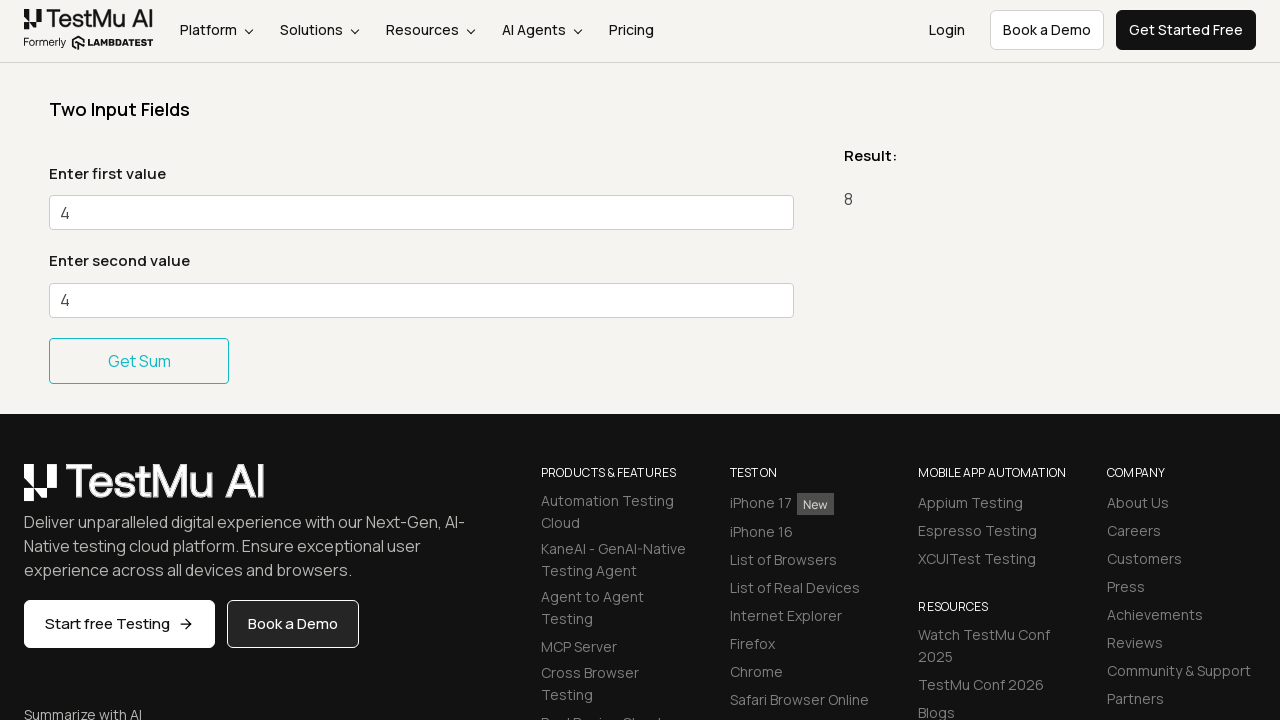